Tests drag and drop functionality by dragging an element into a droppable area and verifying the drop was successful

Starting URL: https://jqueryui.com/droppable/

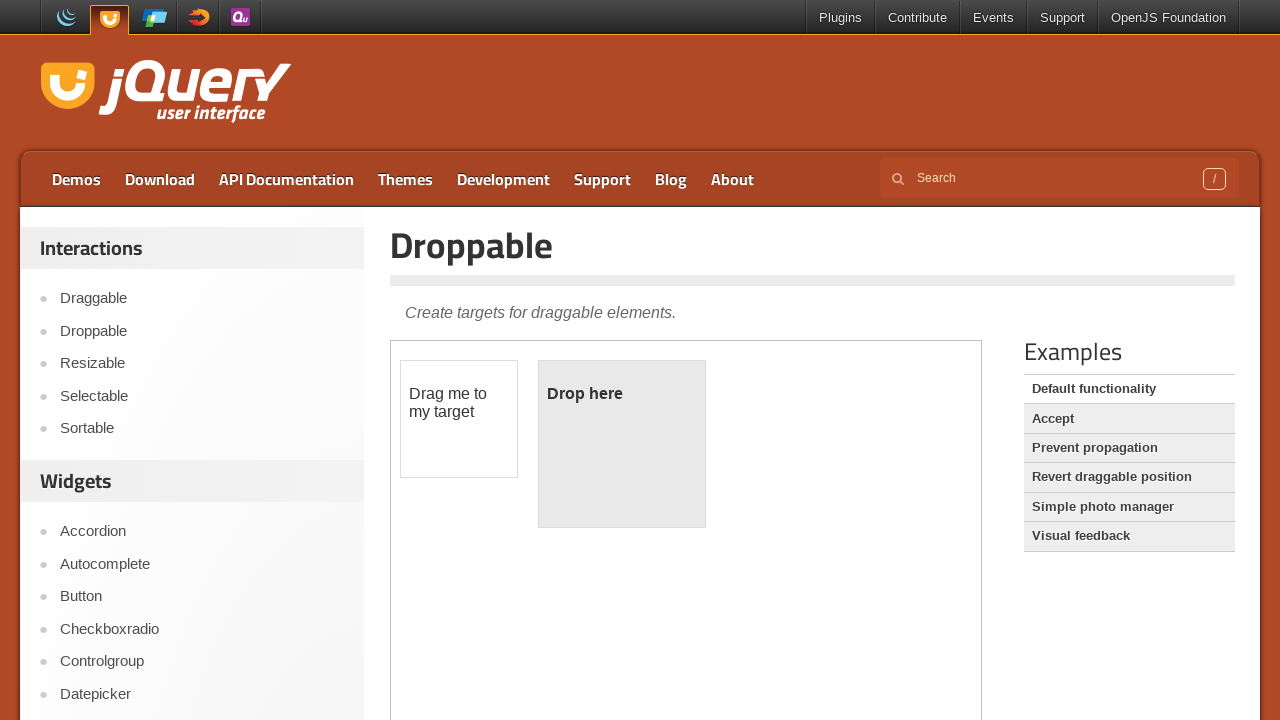

Navigated to jQuery UI droppable demo page
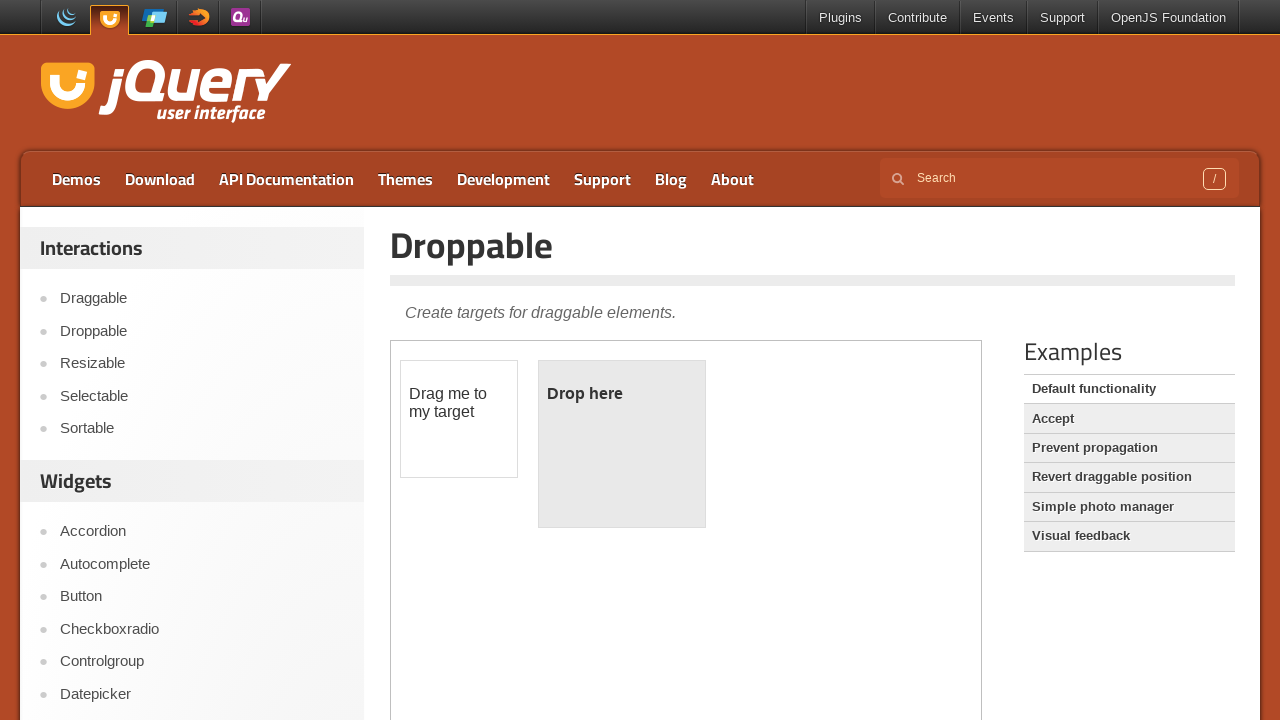

Located the iframe containing the drag and drop demo
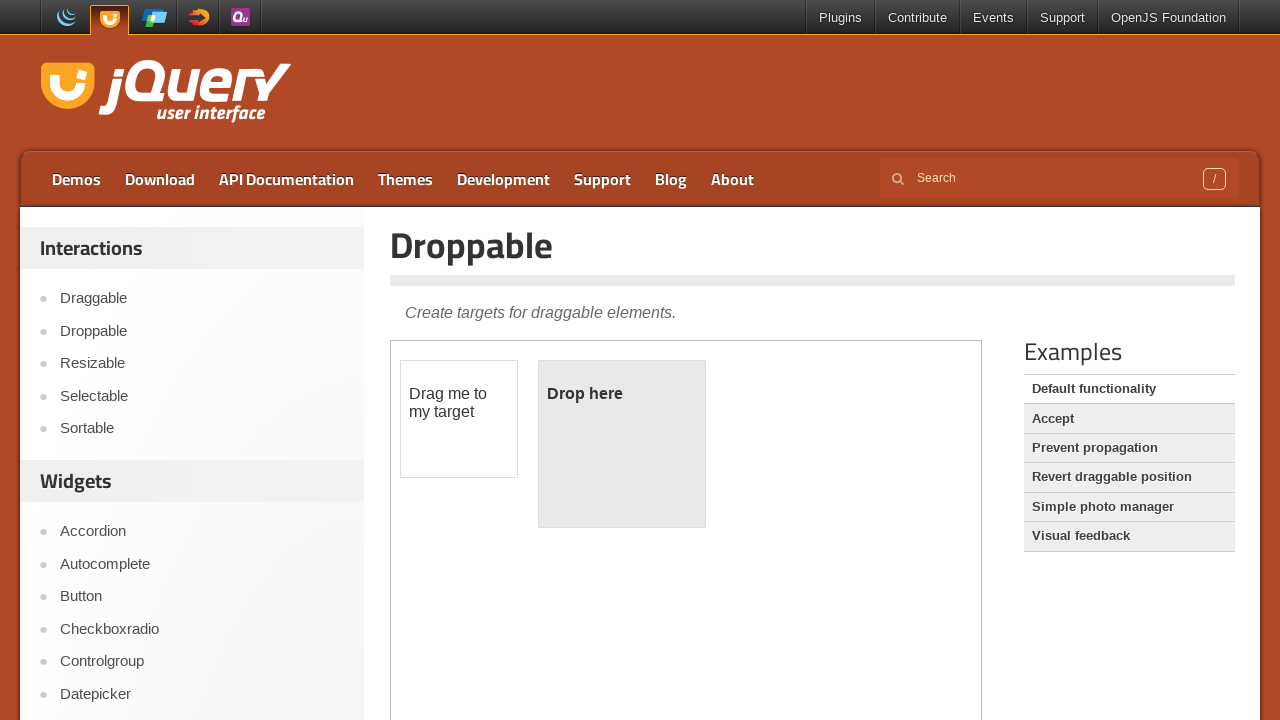

Located the draggable element
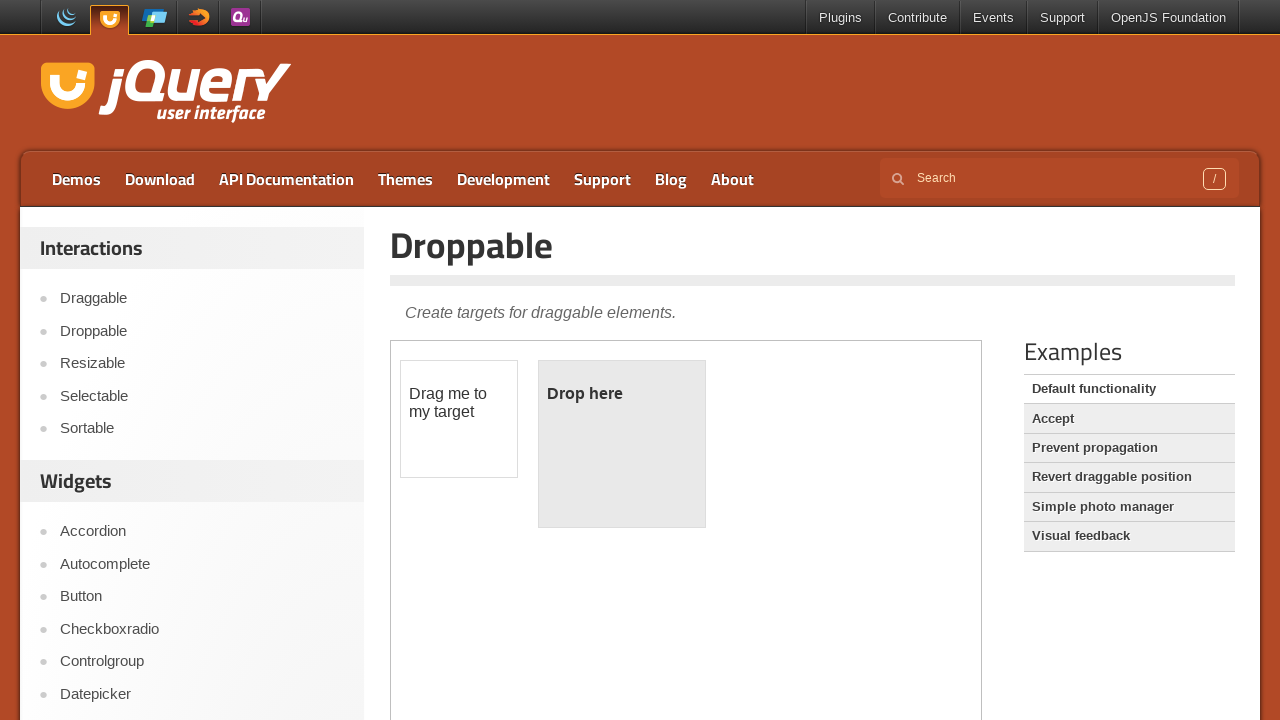

Located the droppable target area
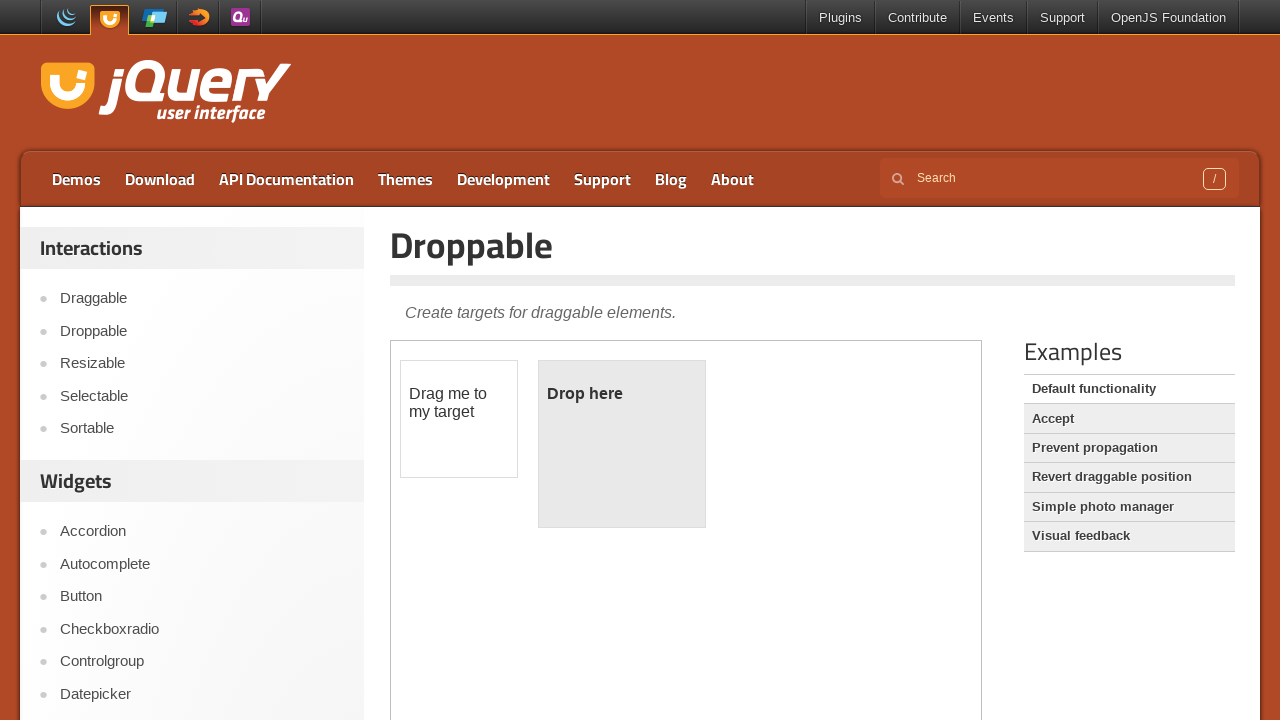

Dragged the draggable element to the droppable area at (622, 444)
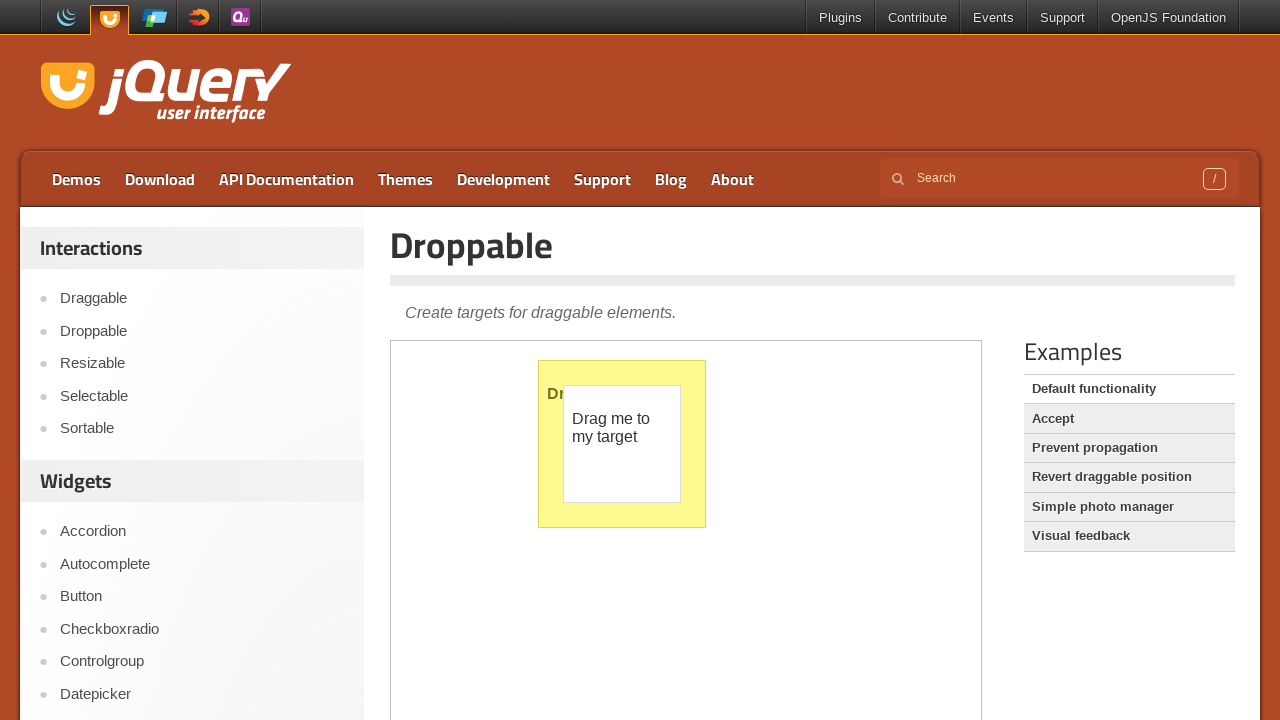

Verified that drop was successful - 'Dropped!' text appeared in droppable area
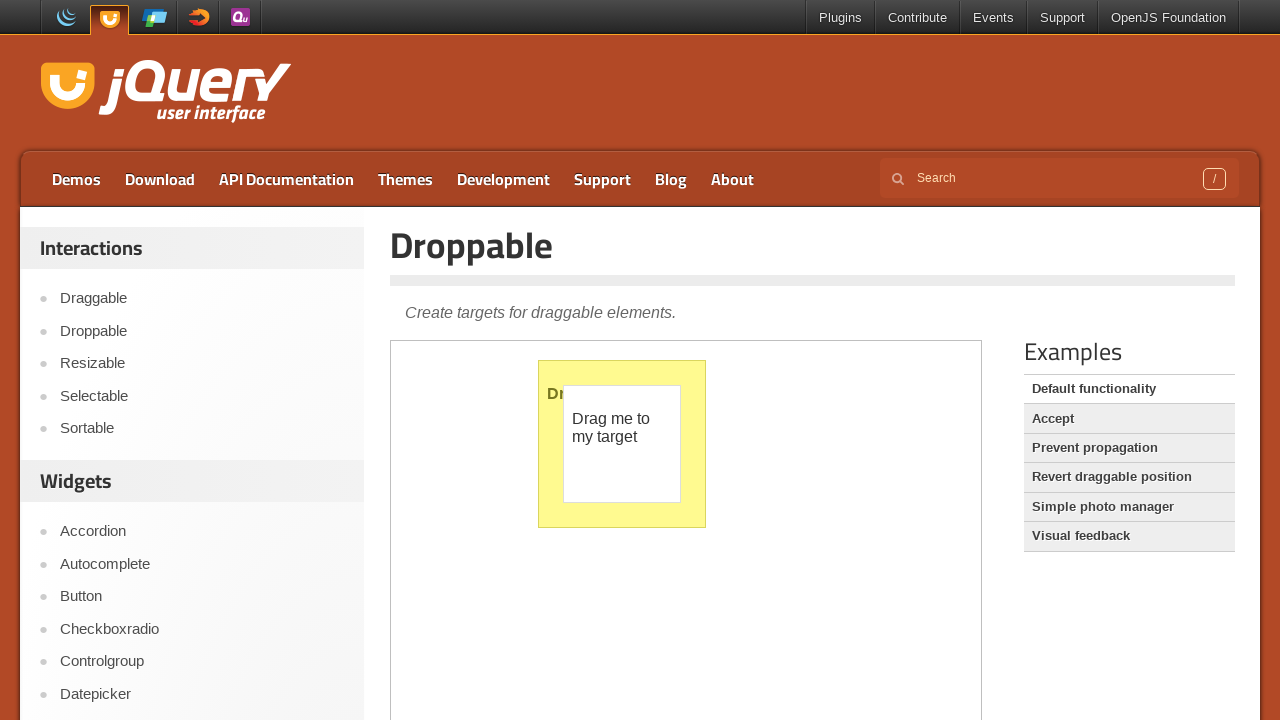

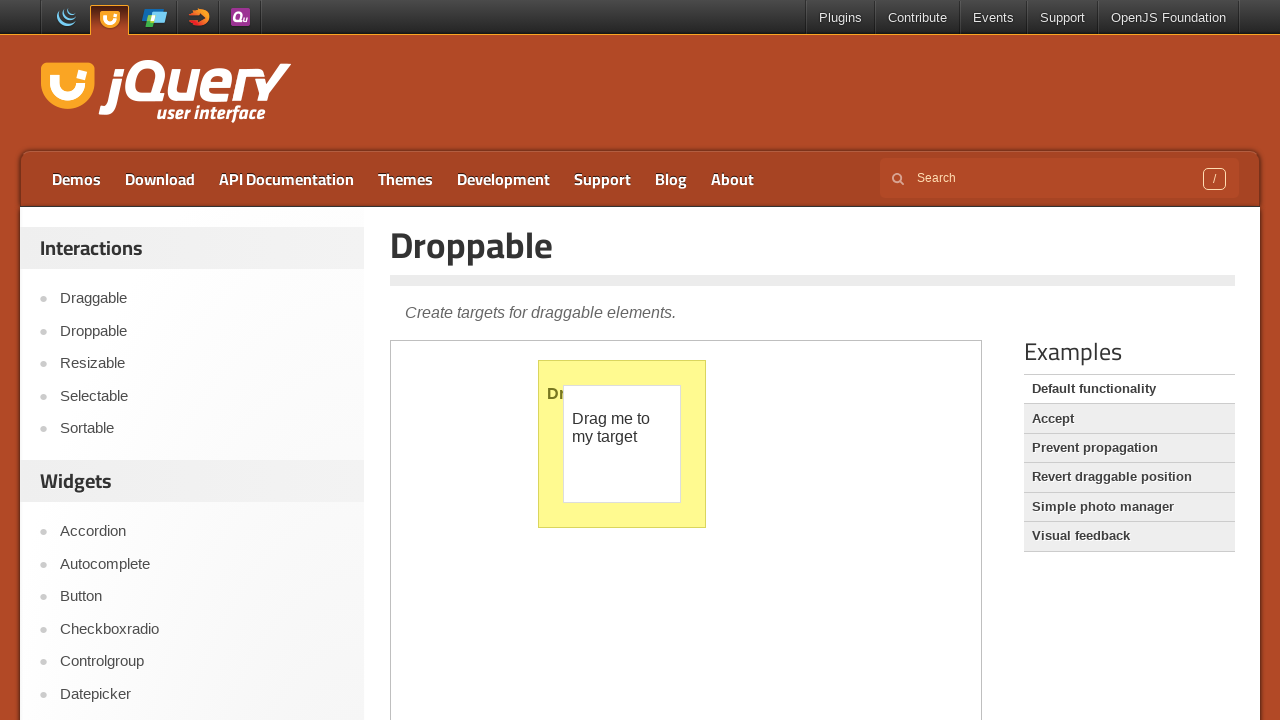